Solves a simple math problem by reading two numbers from the page, calculating their sum, and selecting the result from a dropdown menu

Starting URL: https://suninjuly.github.io/selects1.html

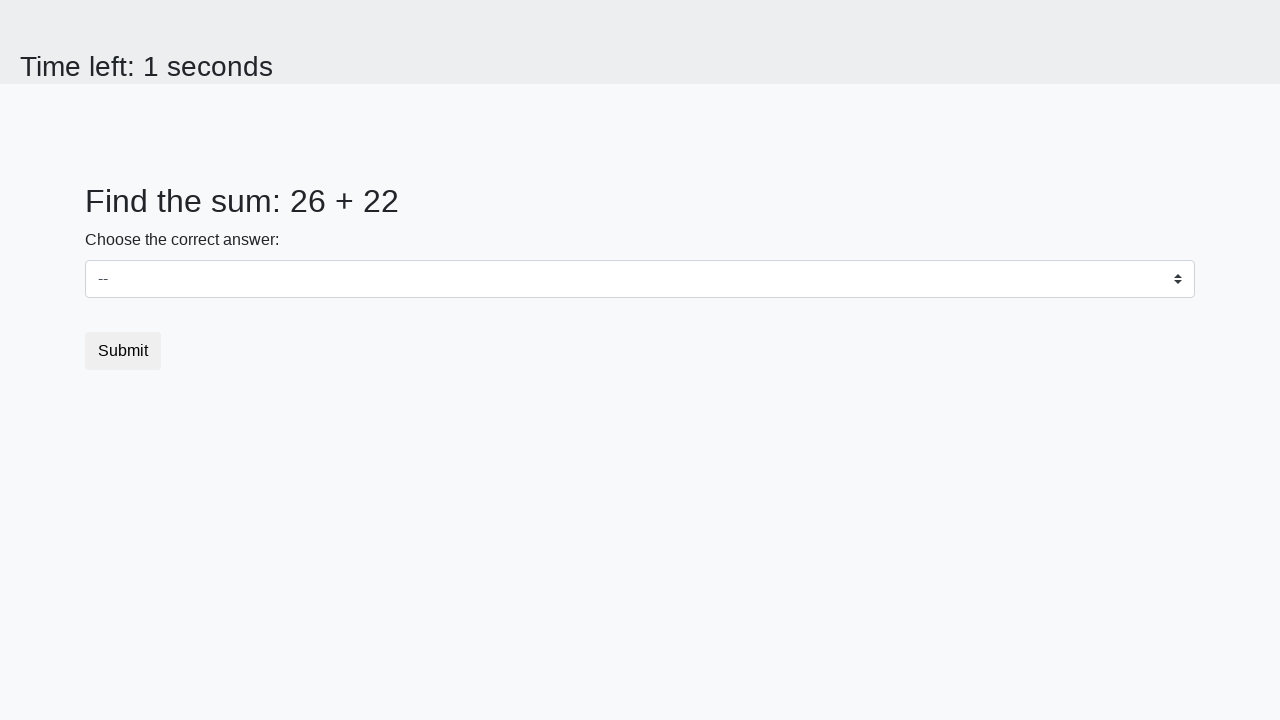

Read first number from span#num1
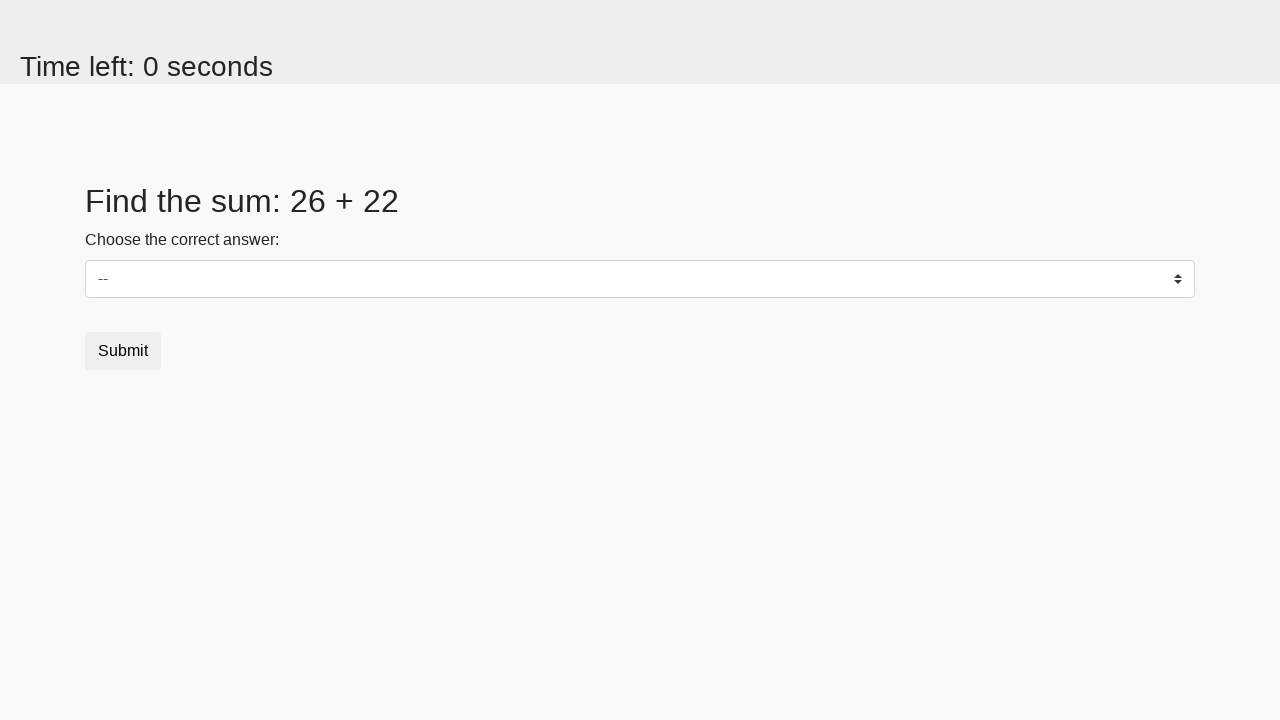

Read second number from span#num2
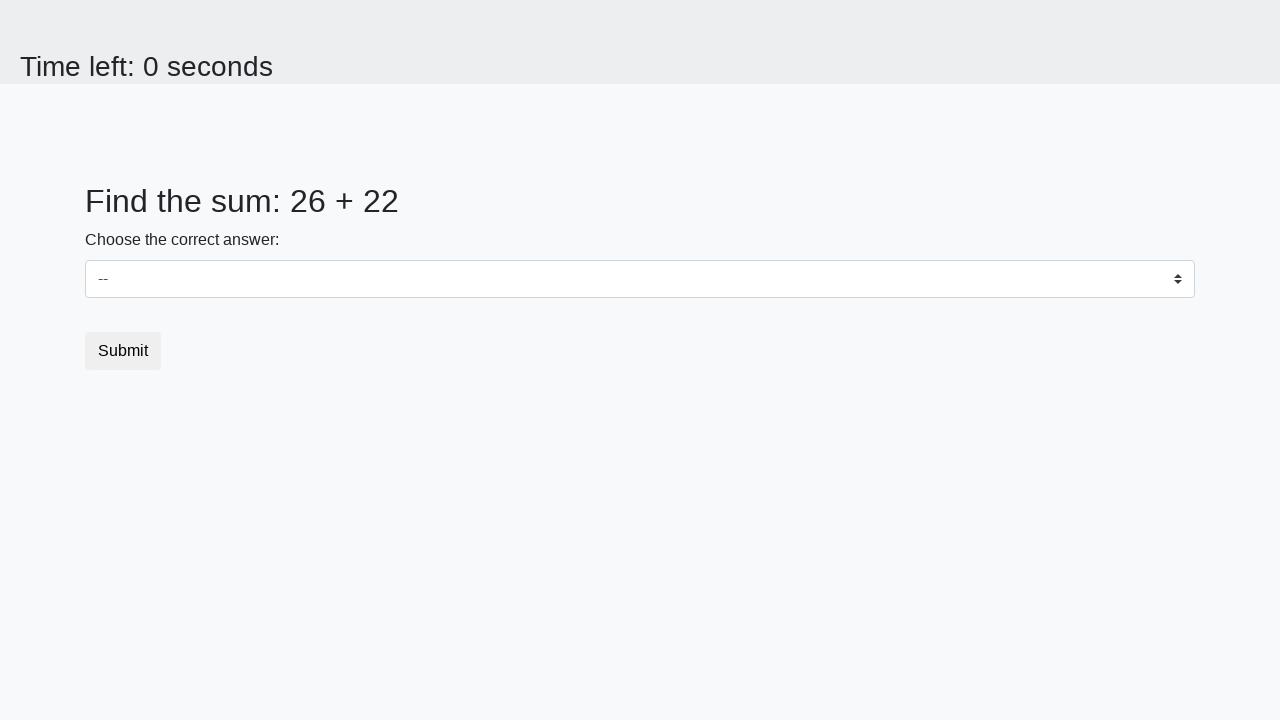

Calculated sum: 26 + 22 = 48
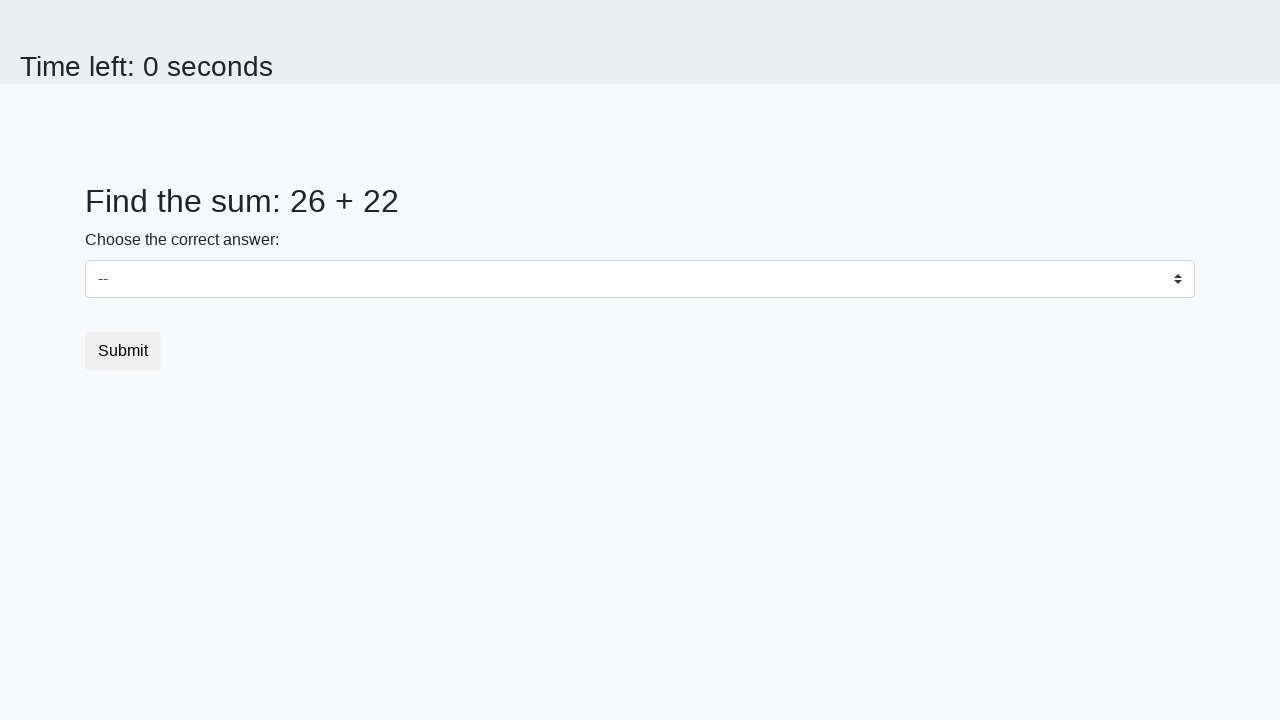

Selected result '48' from dropdown menu on select#dropdown
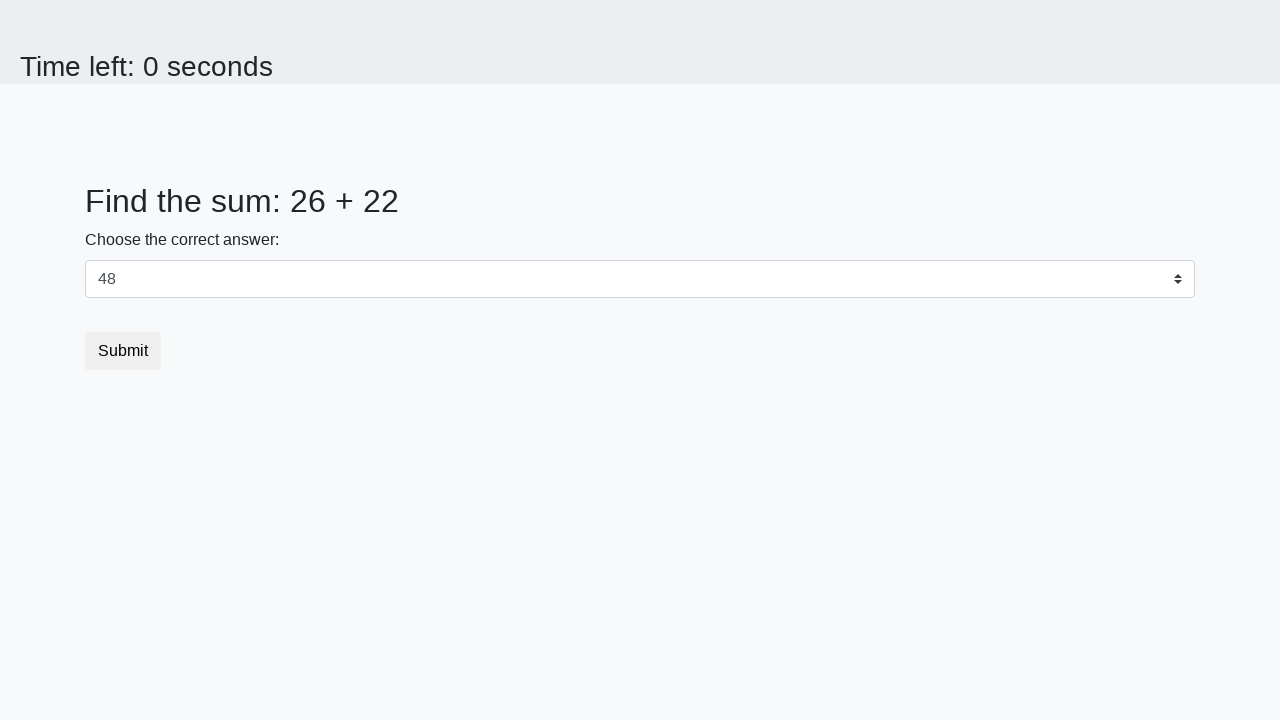

Clicked submit button at (123, 351) on button.btn.btn-default
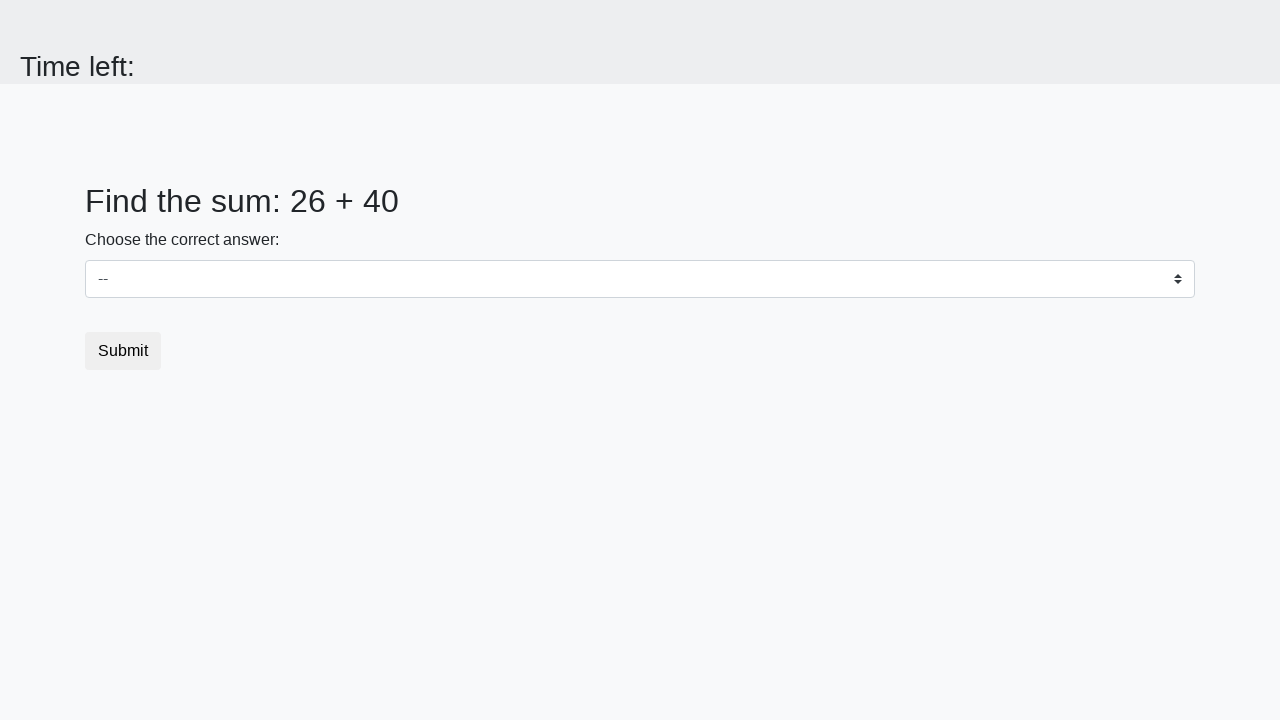

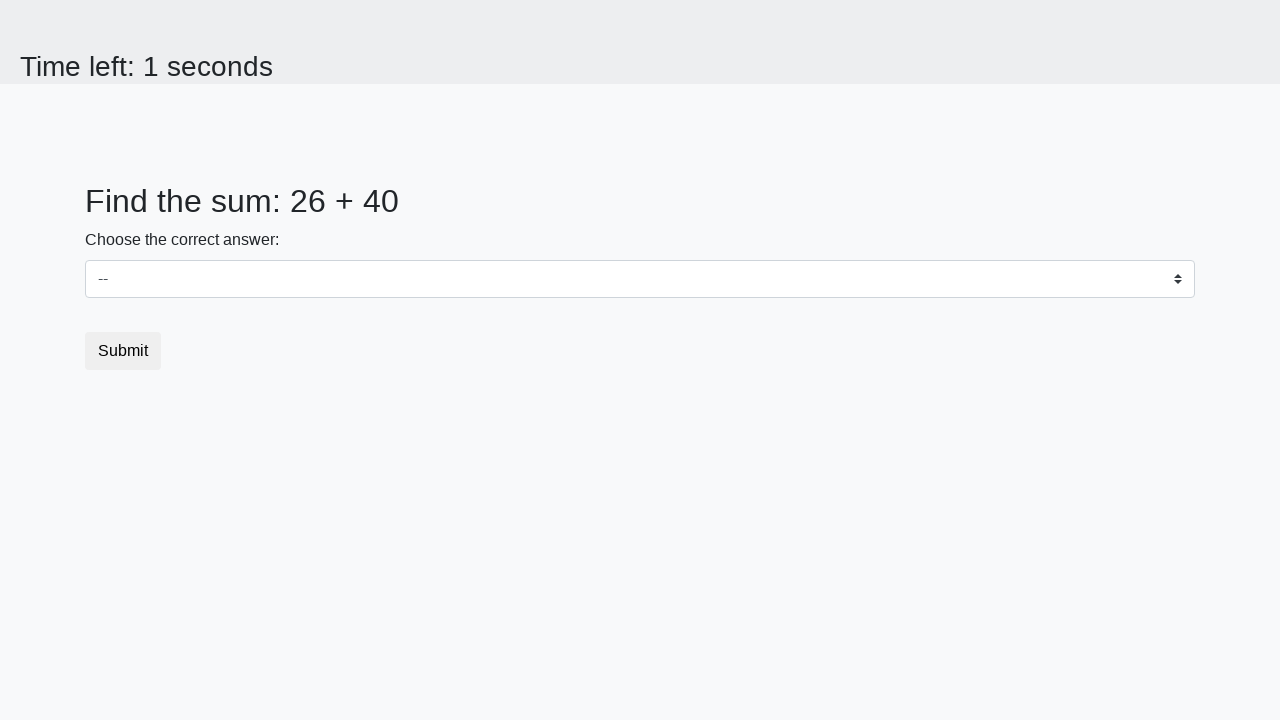